Tests browser window/tab handling by clicking a button to open a new tab, switching to it, verifying content is displayed, then switching back to the original window.

Starting URL: https://demoqa.com/browser-windows

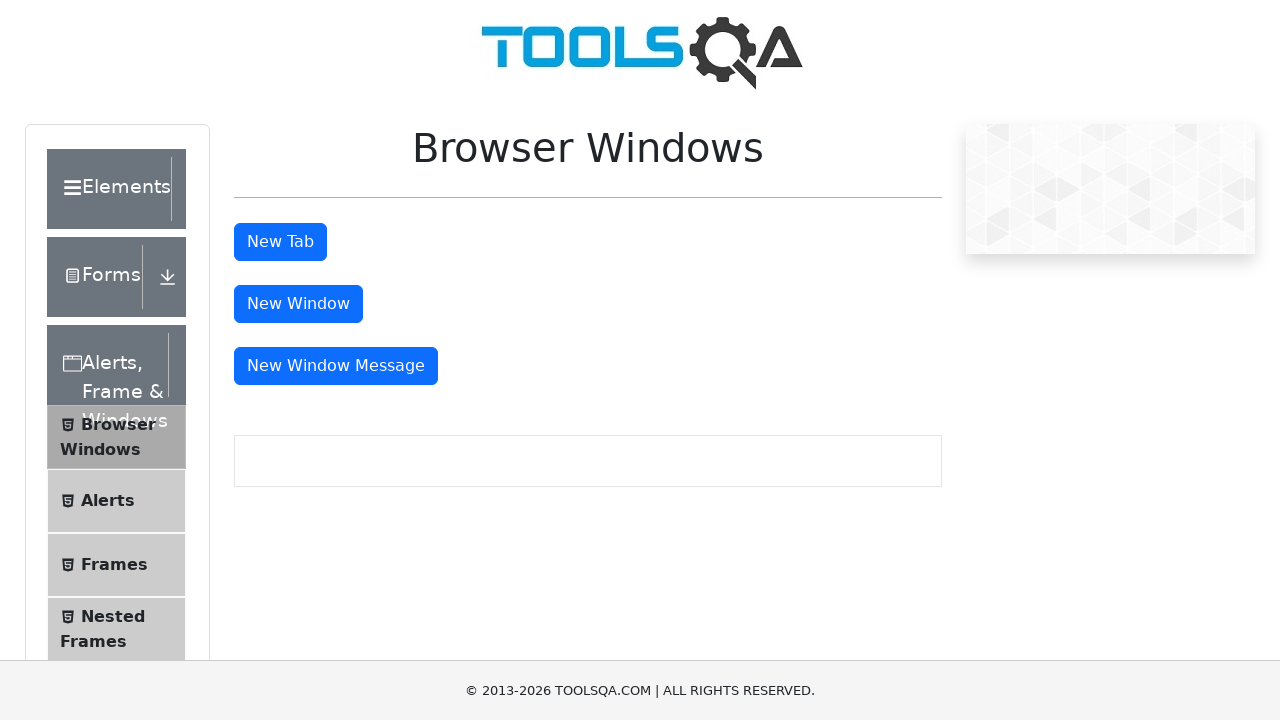

Clicked the 'New Tab' button at (280, 242) on #tabButton
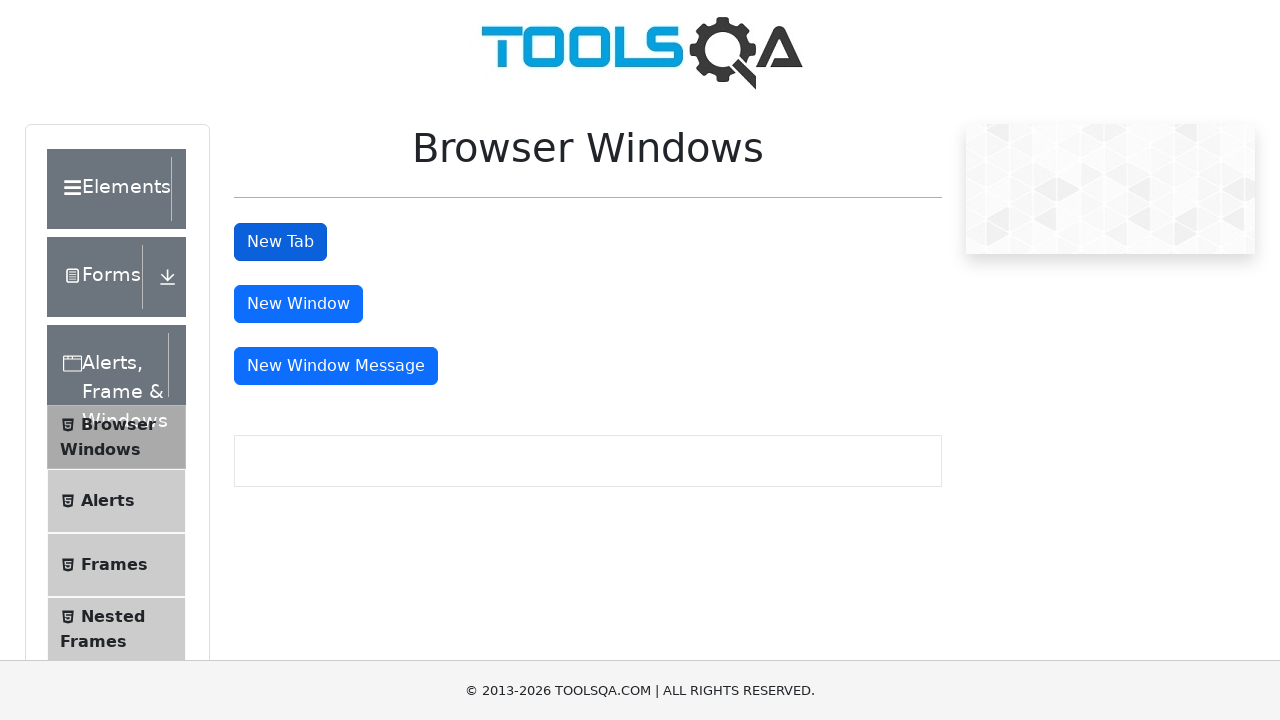

New tab opened and captured at (280, 242) on #tabButton
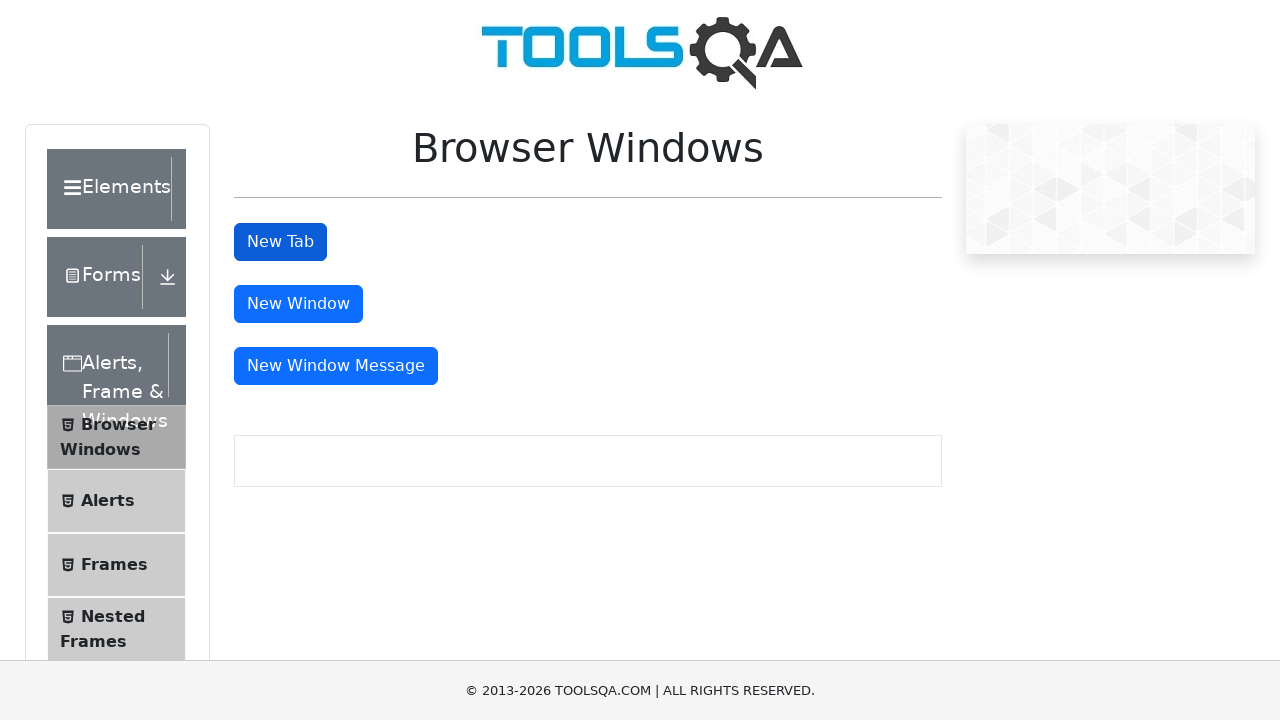

Retrieved new page object from context
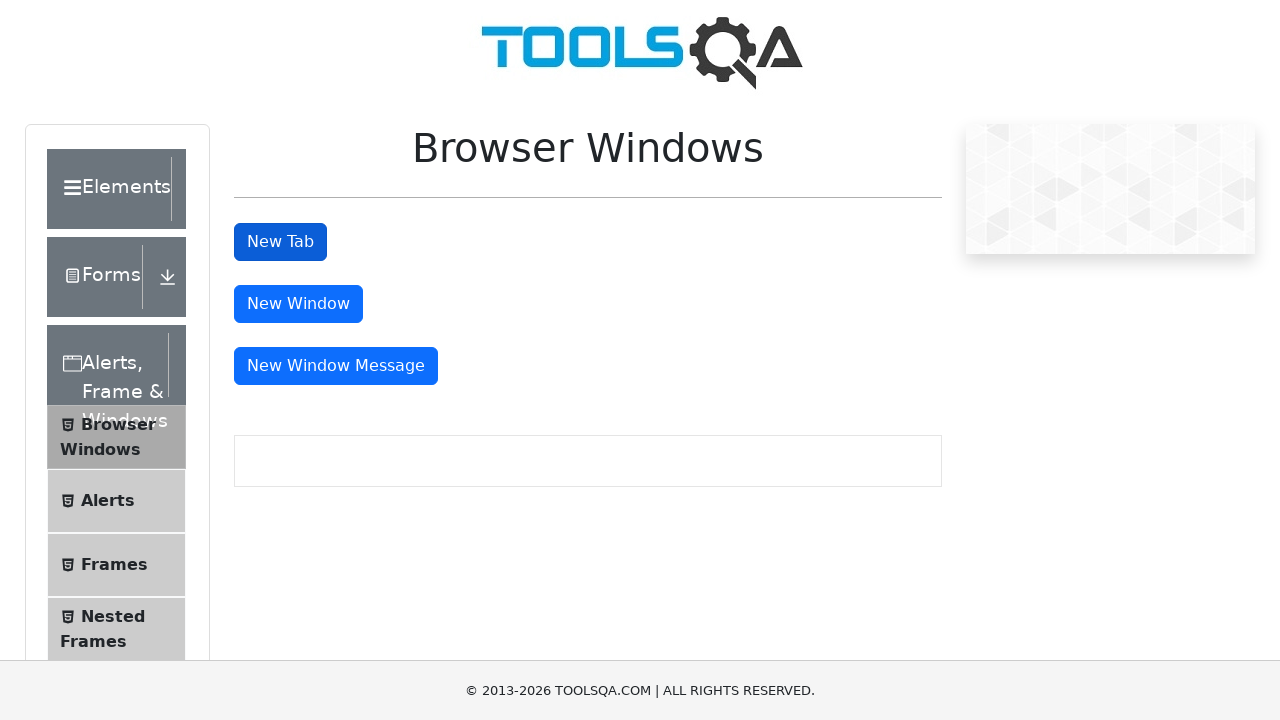

New page finished loading
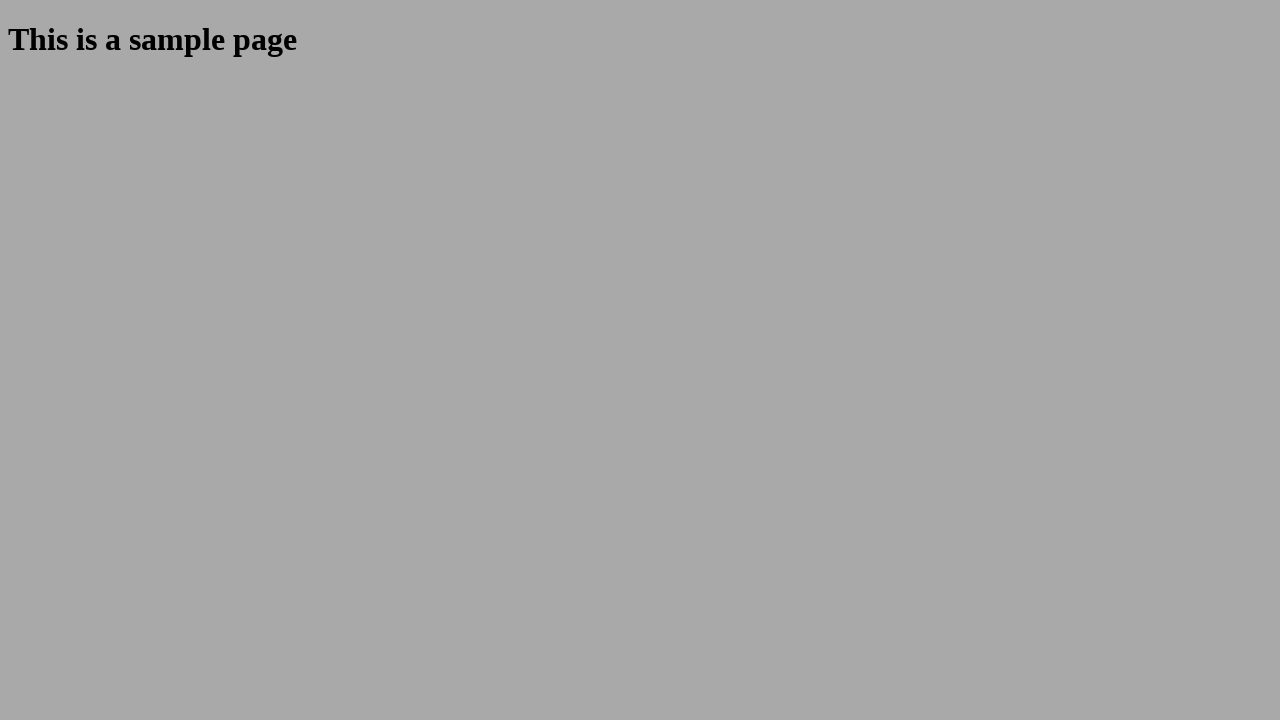

Retrieved new page title: 
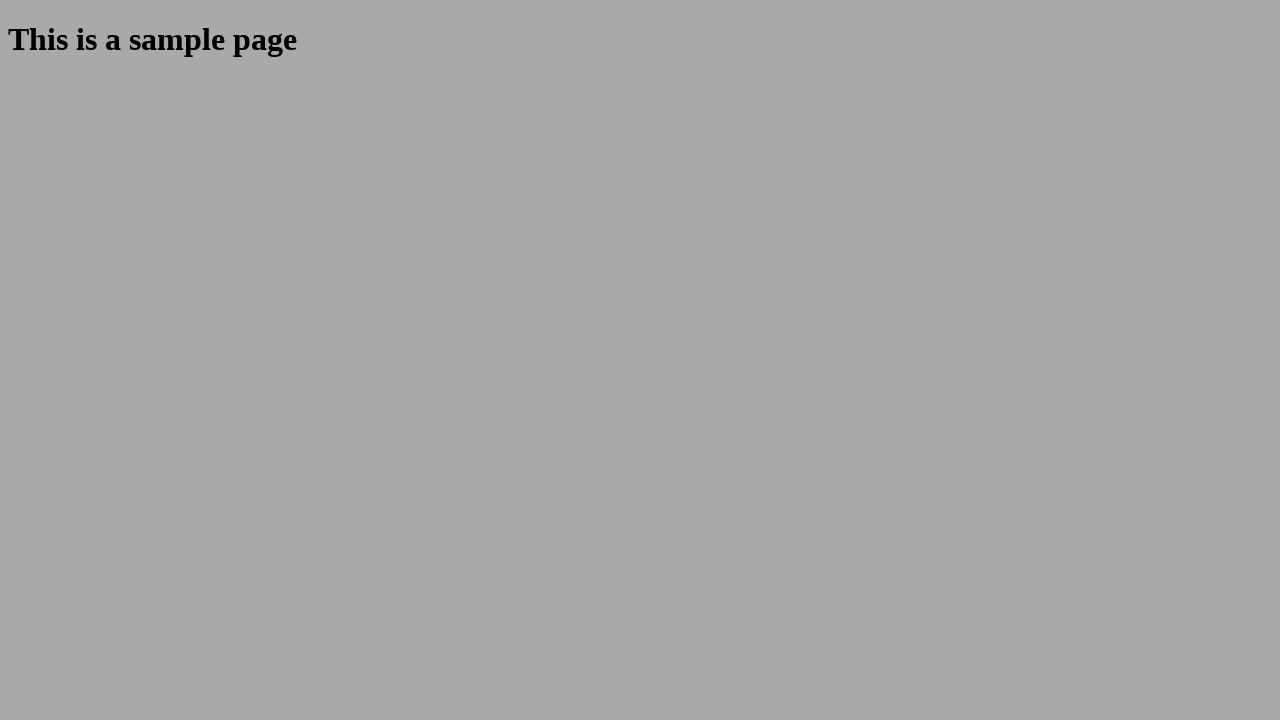

Verified expected text element '#sampleHeading' is visible on new tab
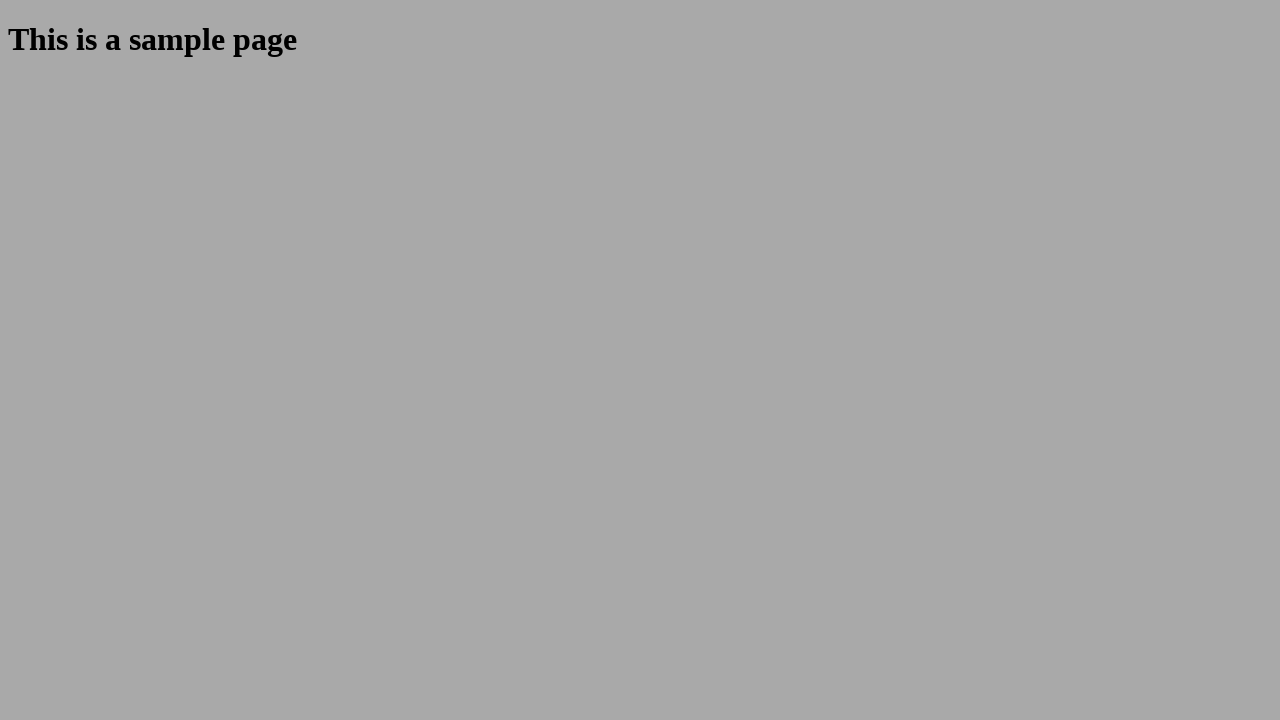

Retrieved original page title: demosite
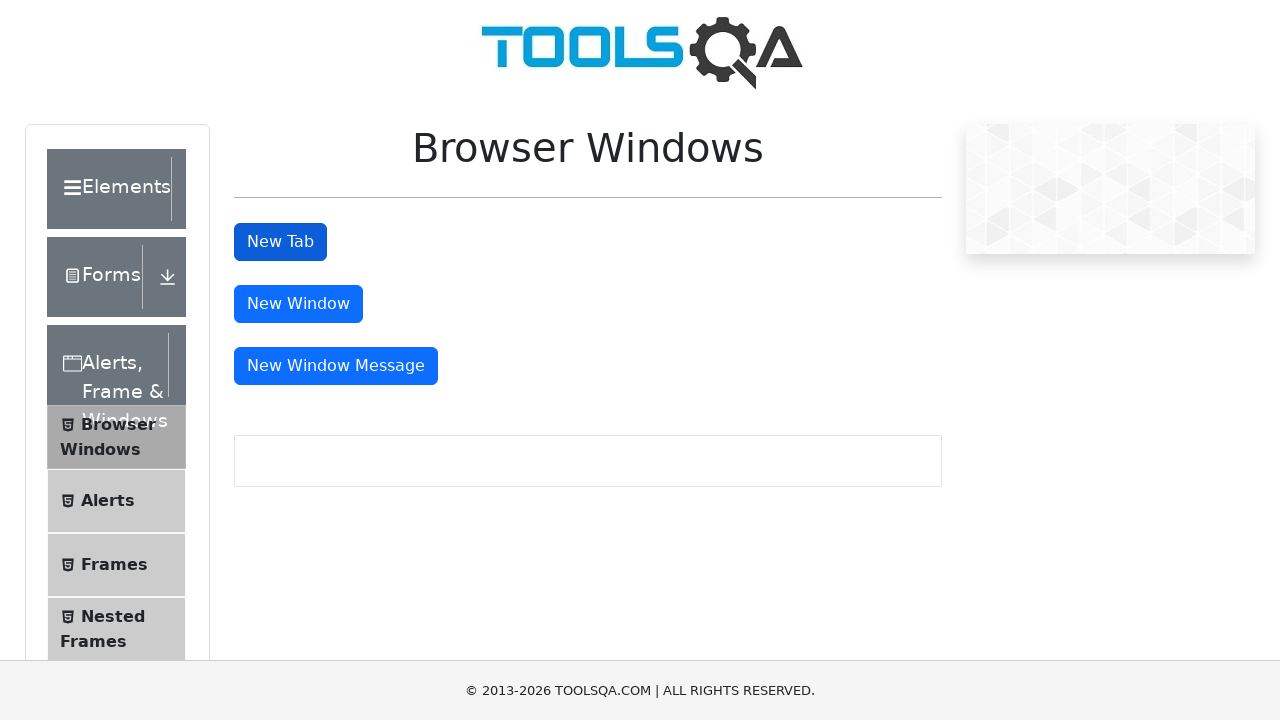

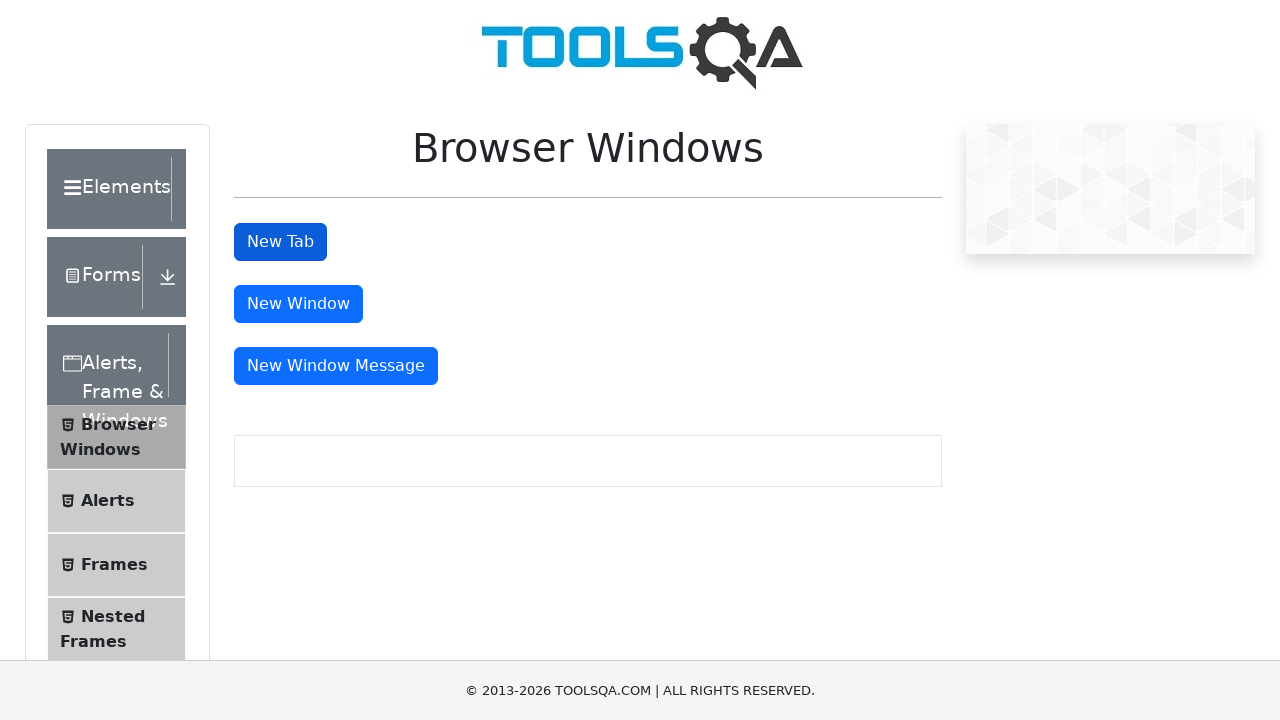